Tests that todo data persists after page reload

Starting URL: https://demo.playwright.dev/todomvc

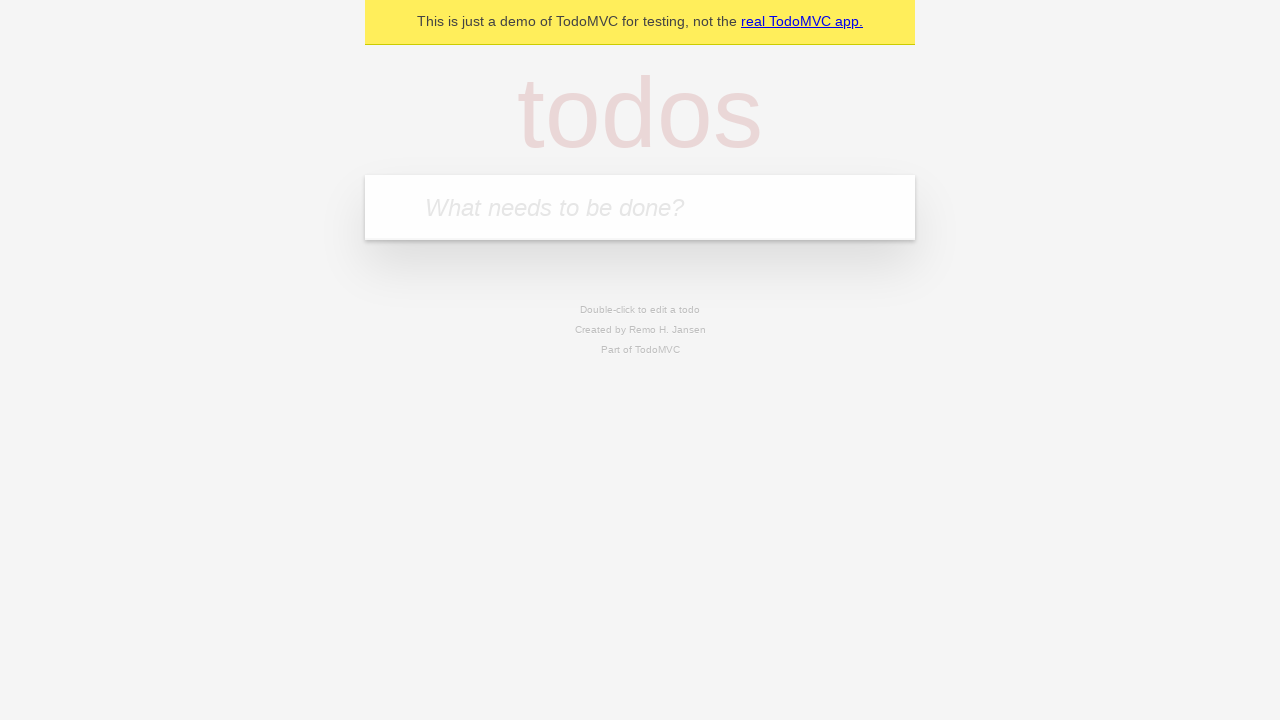

Filled todo input with 'buy some cheese' on internal:attr=[placeholder="What needs to be done?"i]
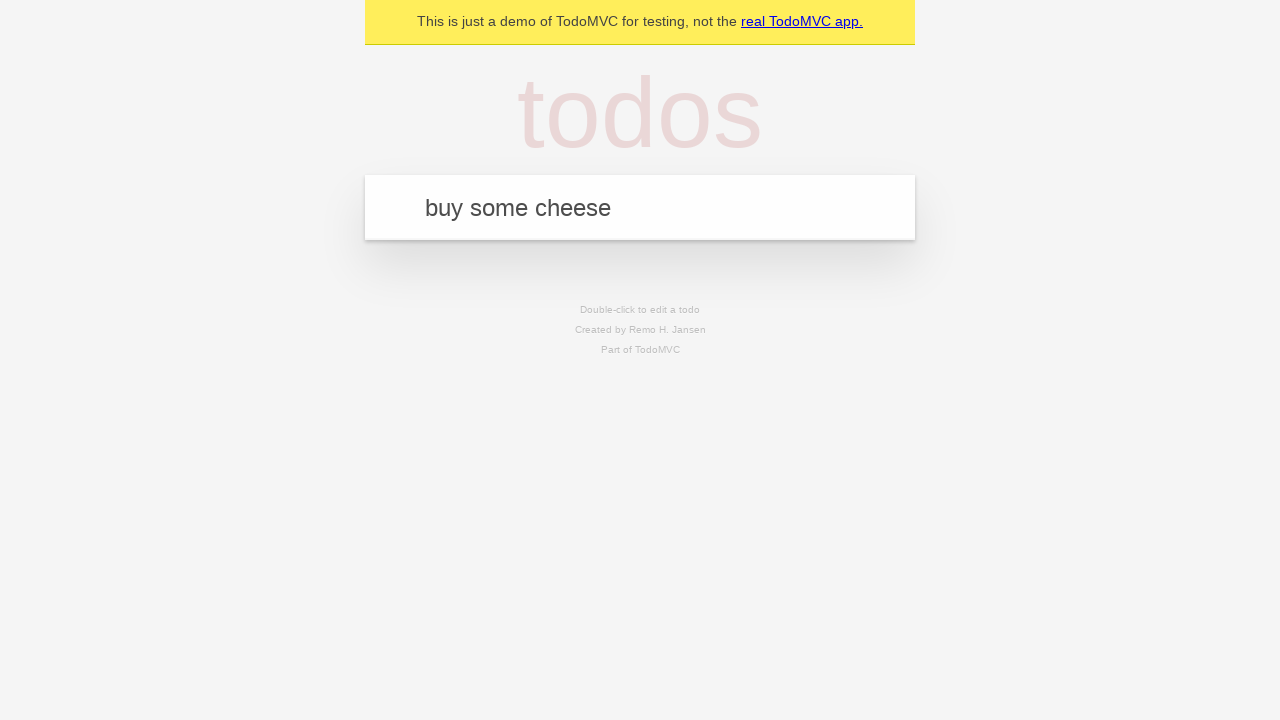

Pressed Enter to create first todo item on internal:attr=[placeholder="What needs to be done?"i]
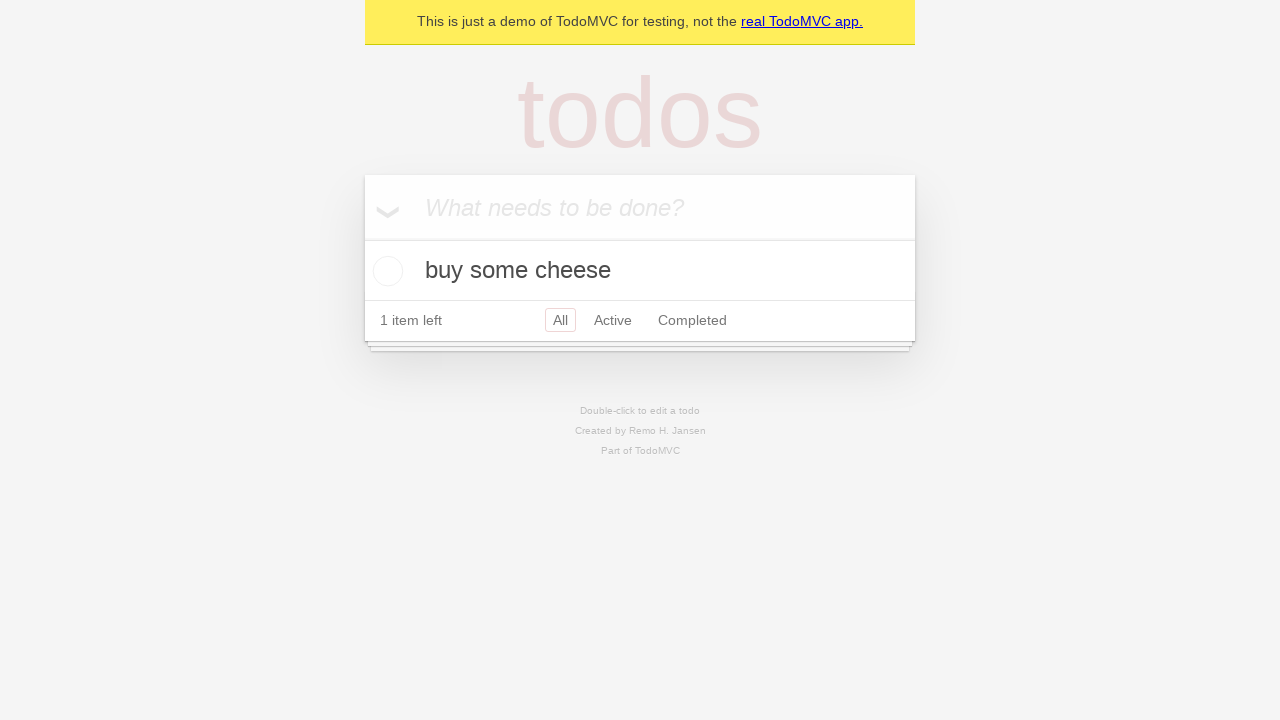

Filled todo input with 'feed the cat' on internal:attr=[placeholder="What needs to be done?"i]
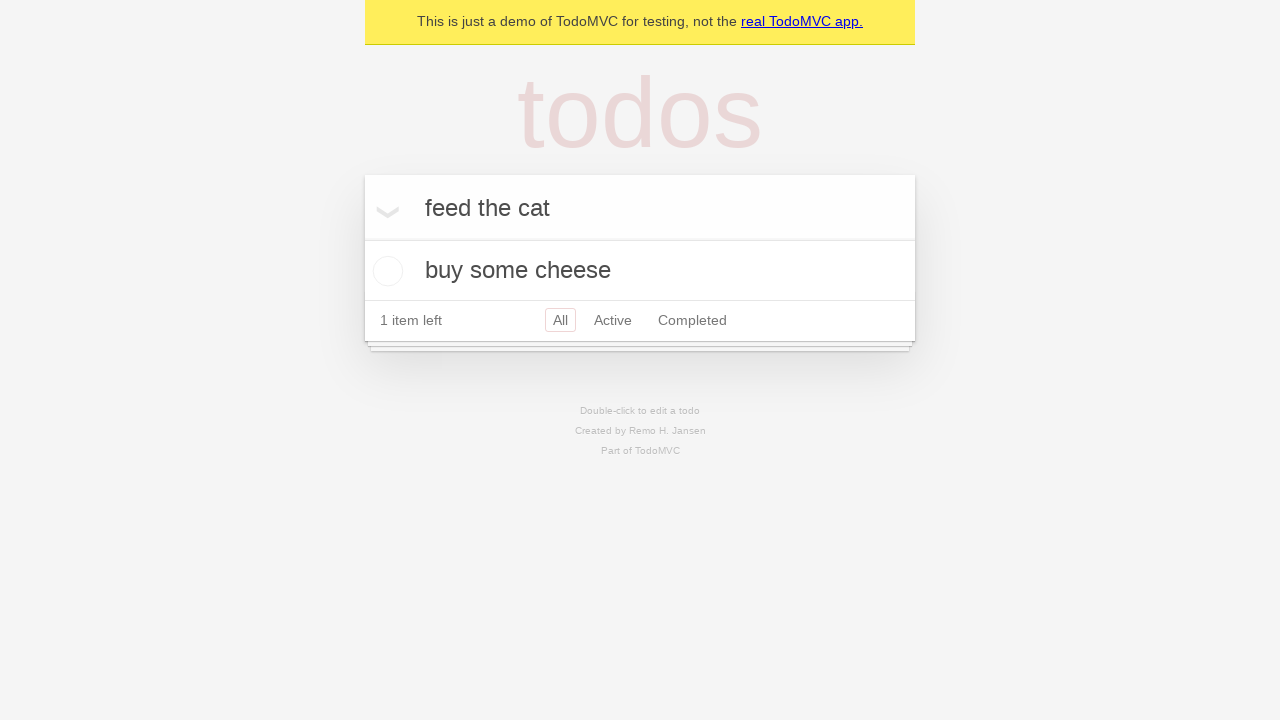

Pressed Enter to create second todo item on internal:attr=[placeholder="What needs to be done?"i]
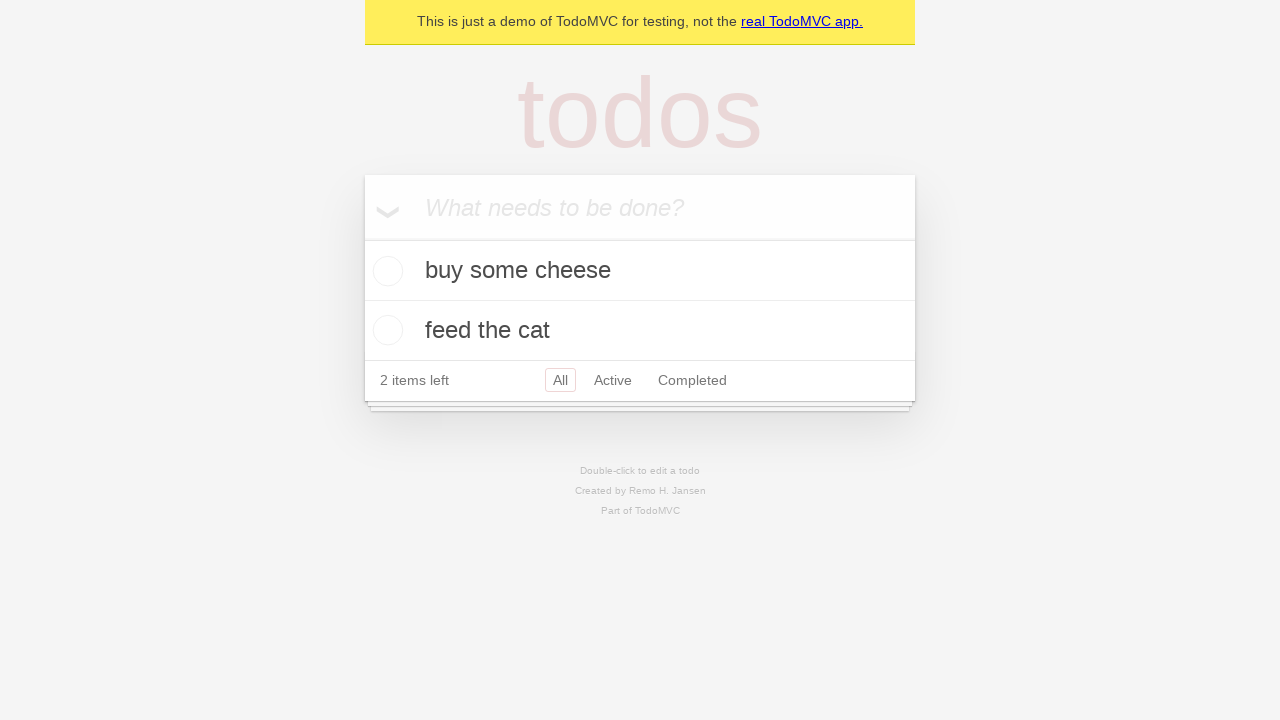

Checked the first todo item at (385, 271) on internal:testid=[data-testid="todo-item"s] >> nth=0 >> internal:role=checkbox
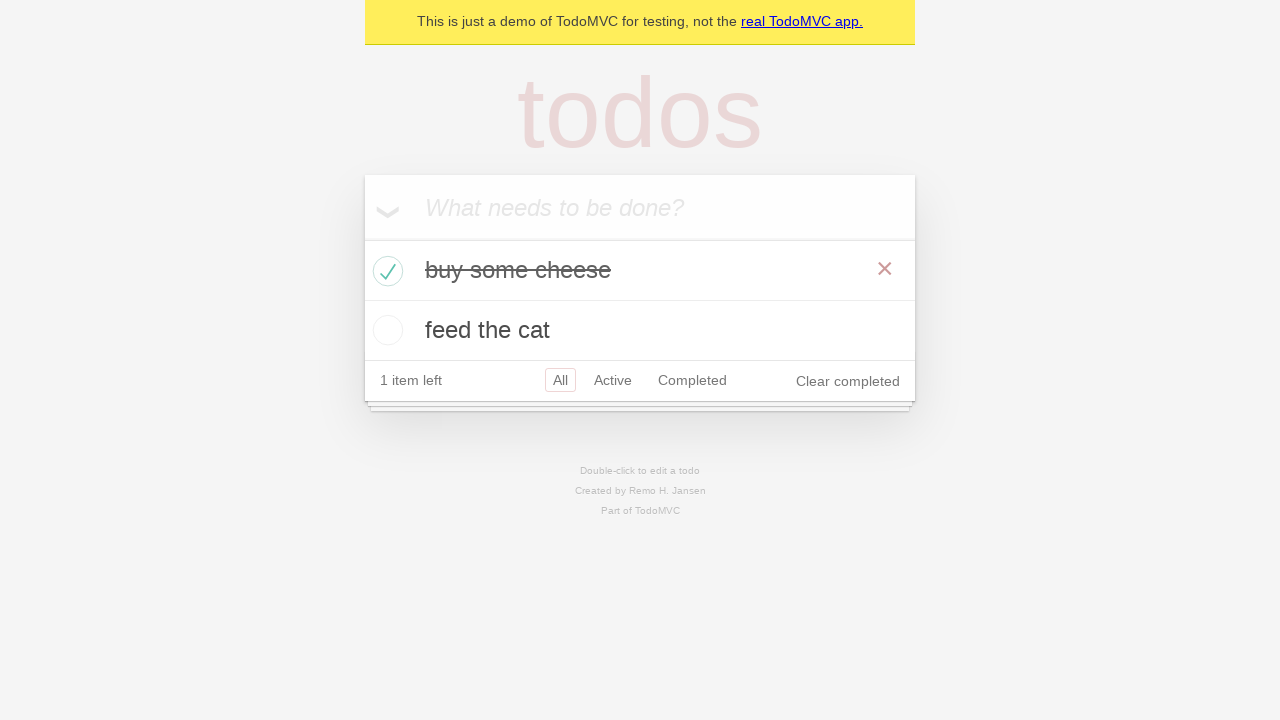

Reloaded the page to test data persistence
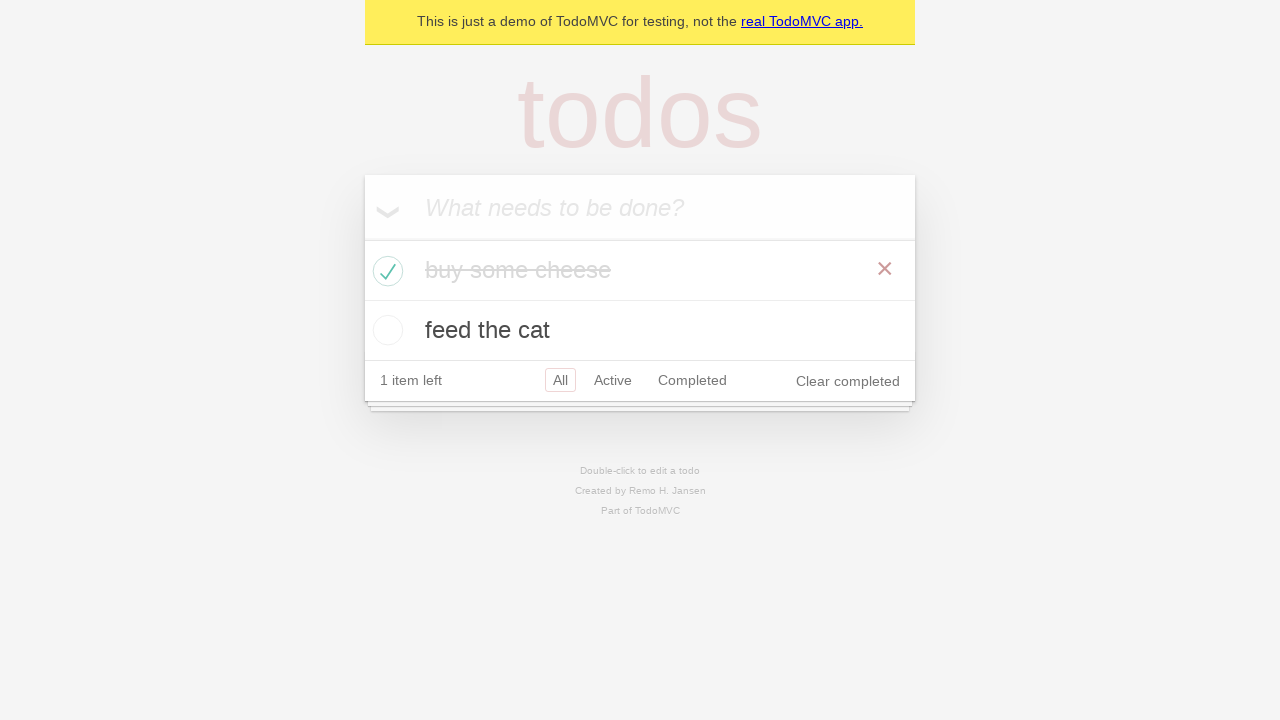

Confirmed todo items loaded after page reload
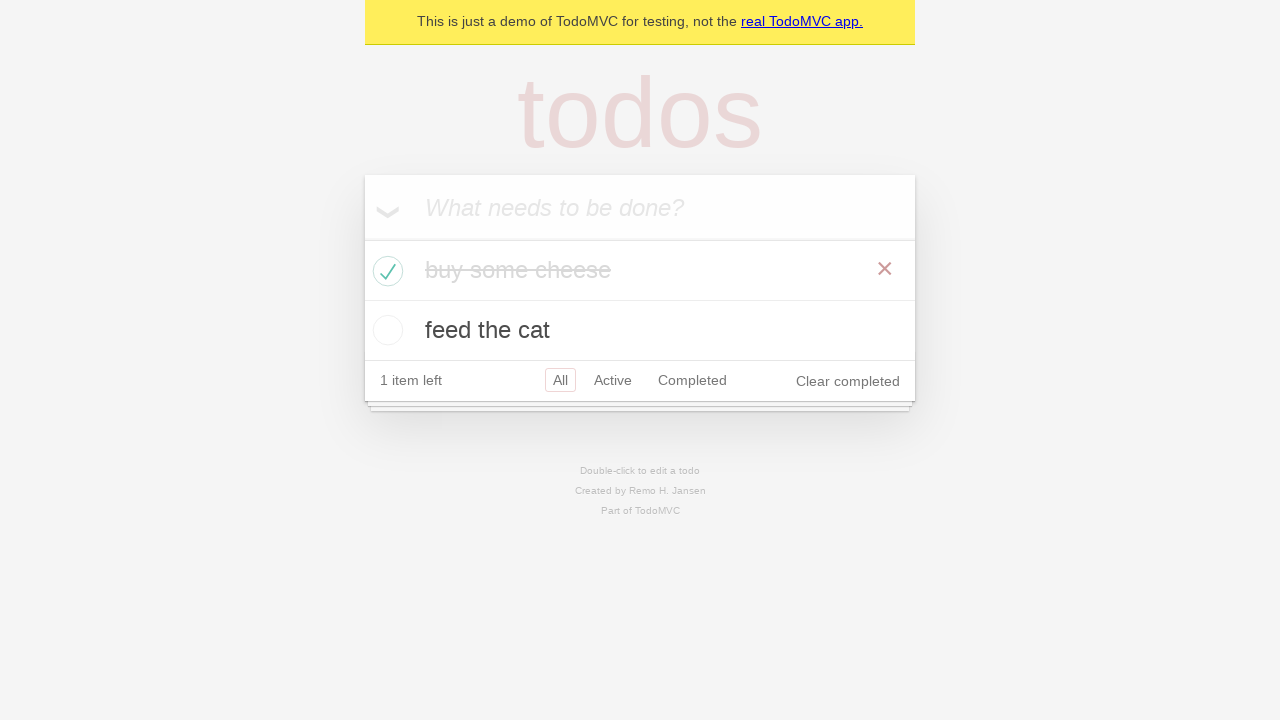

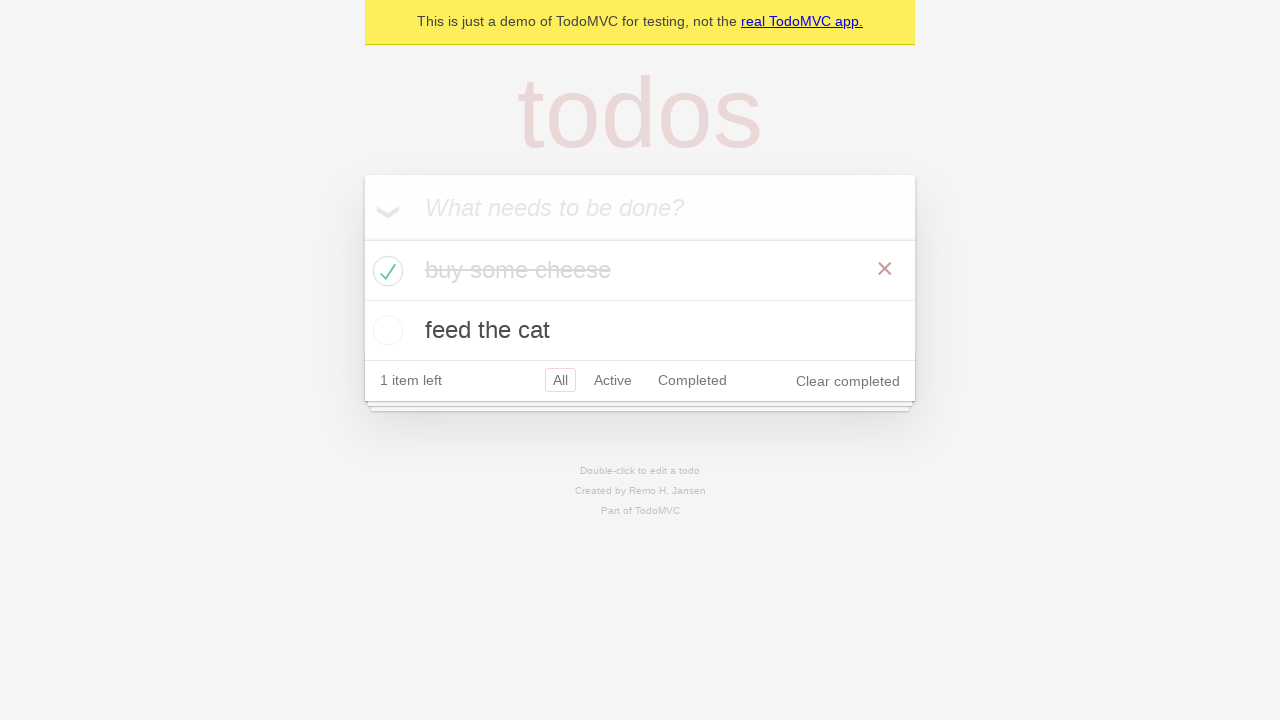